Tests the search input clearing functionality by entering text and then clicking the clear button to verify the input is emptied

Starting URL: https://playwright.dev/docs/intro

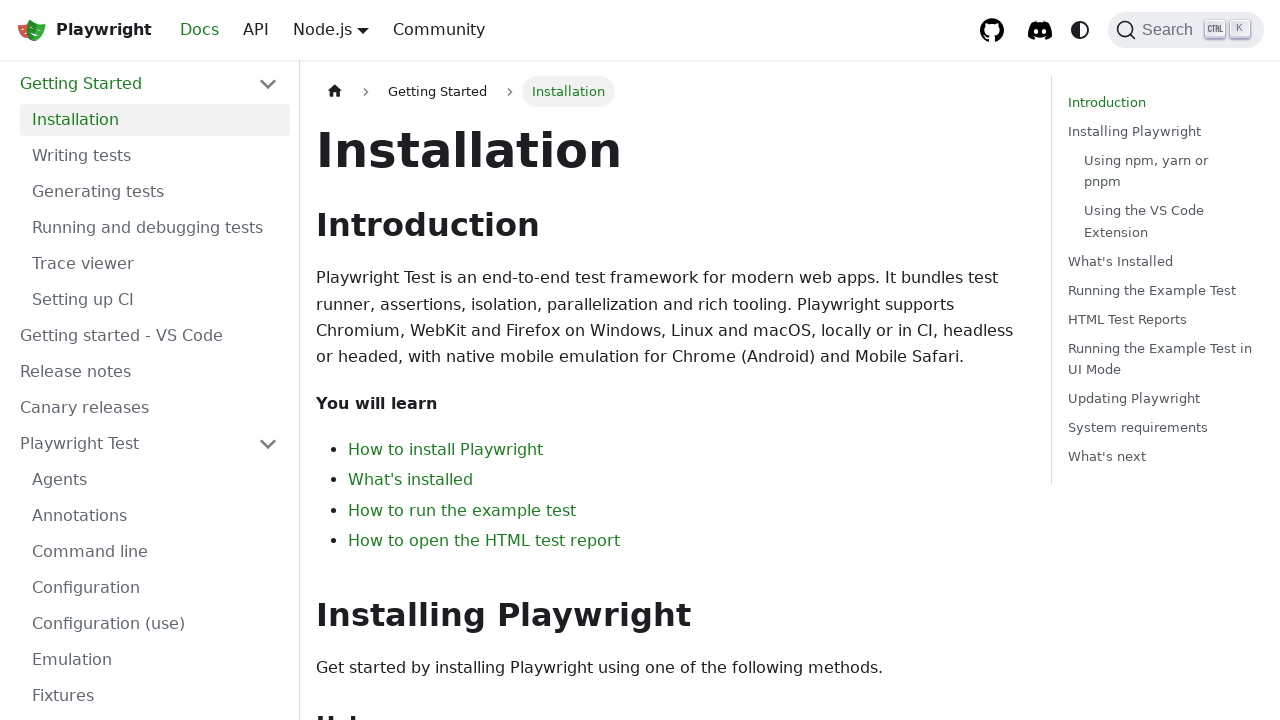

Clicked search button to open search dialog at (1186, 30) on internal:role=button[name="Search"i]
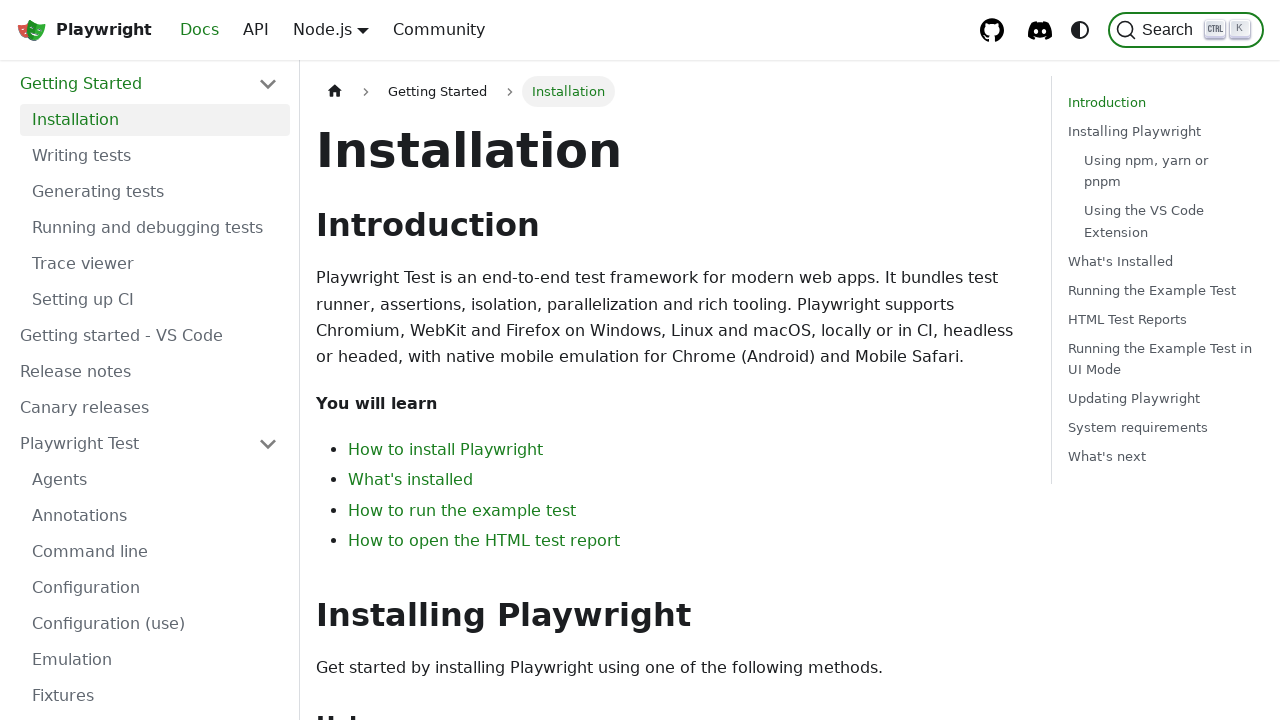

Clicked on search input field at (652, 100) on .DocSearch-Input
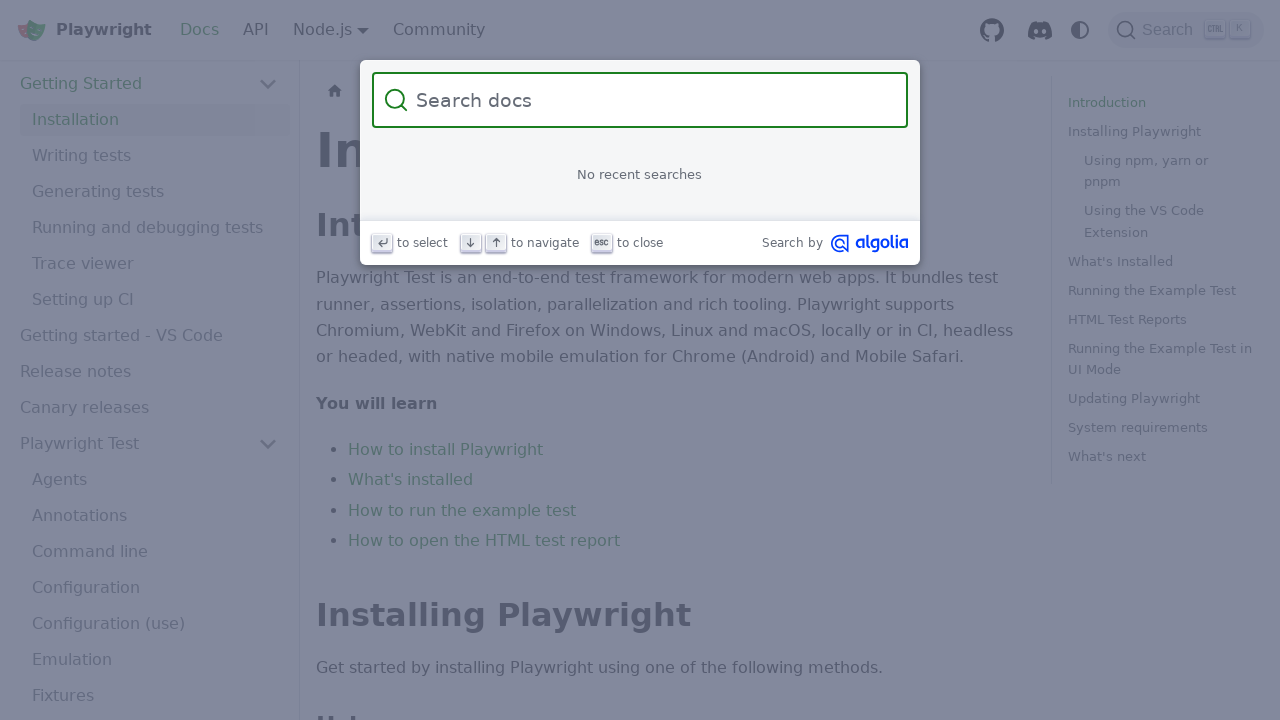

Entered 'somerandomtext' in search input on .DocSearch-Input
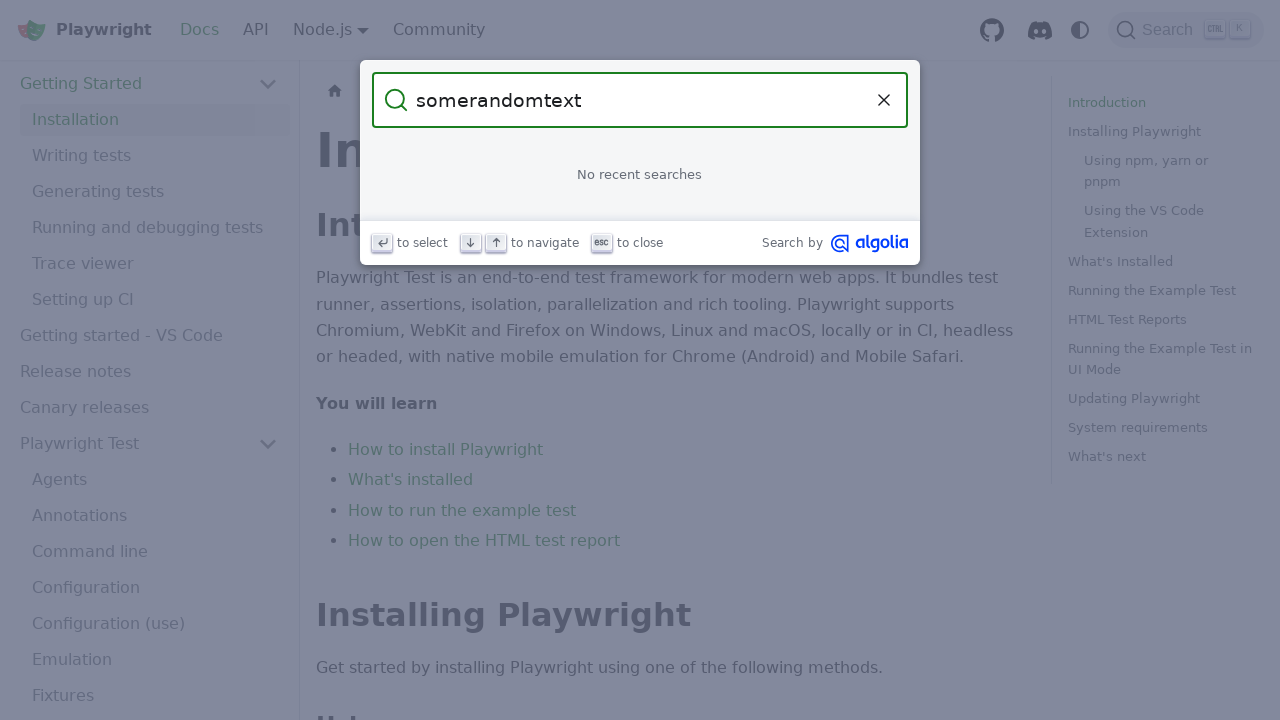

Clicked clear button to clear the search input at (884, 100) on internal:role=button[name="Clear the query"i]
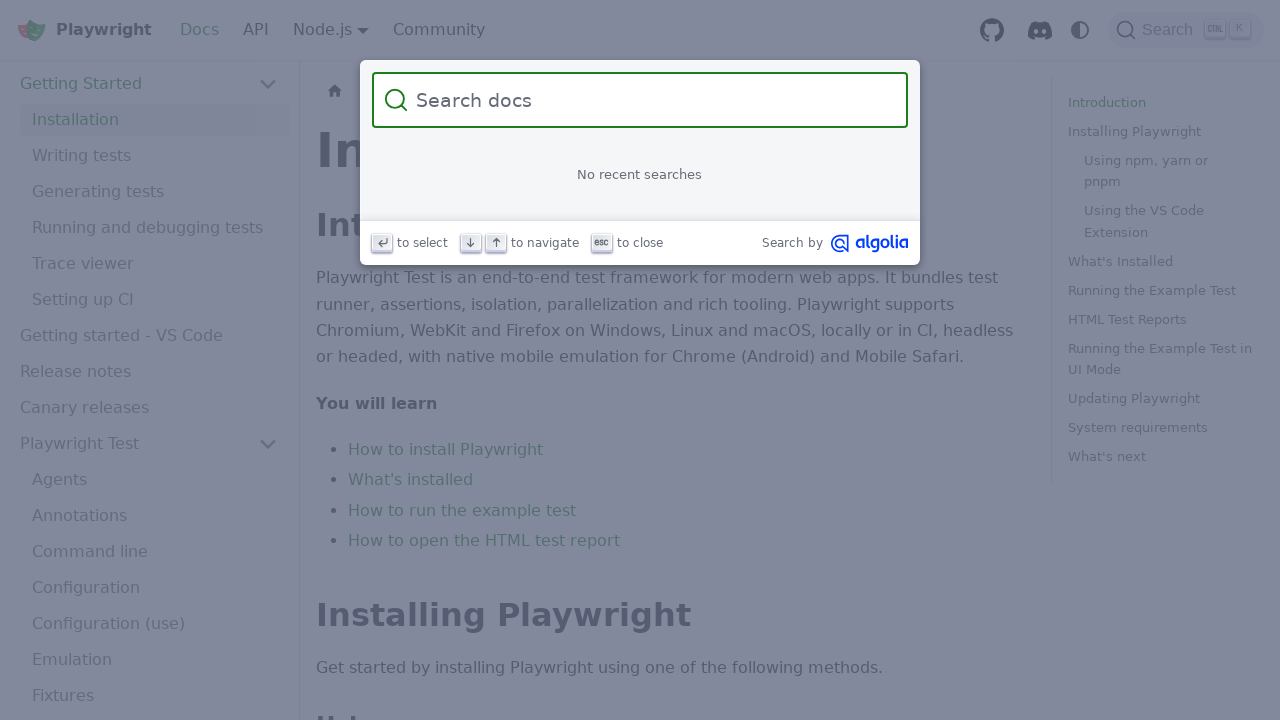

Waited 500ms for clear action to complete
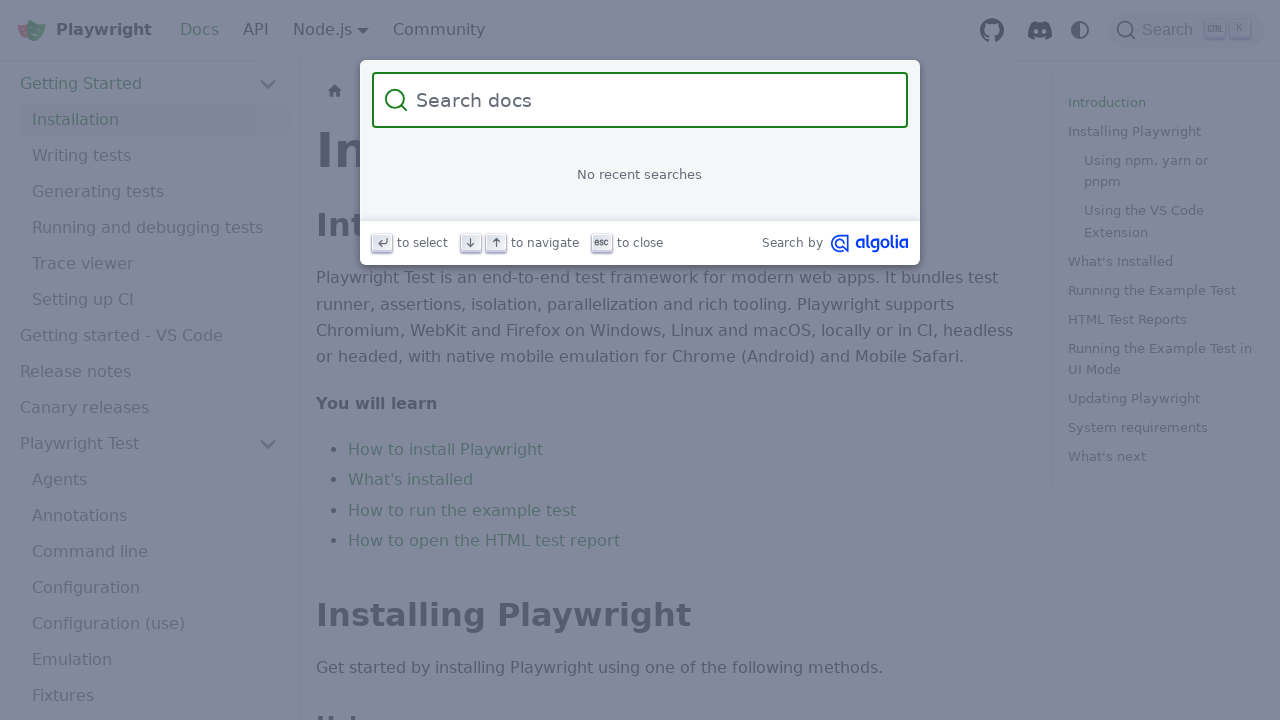

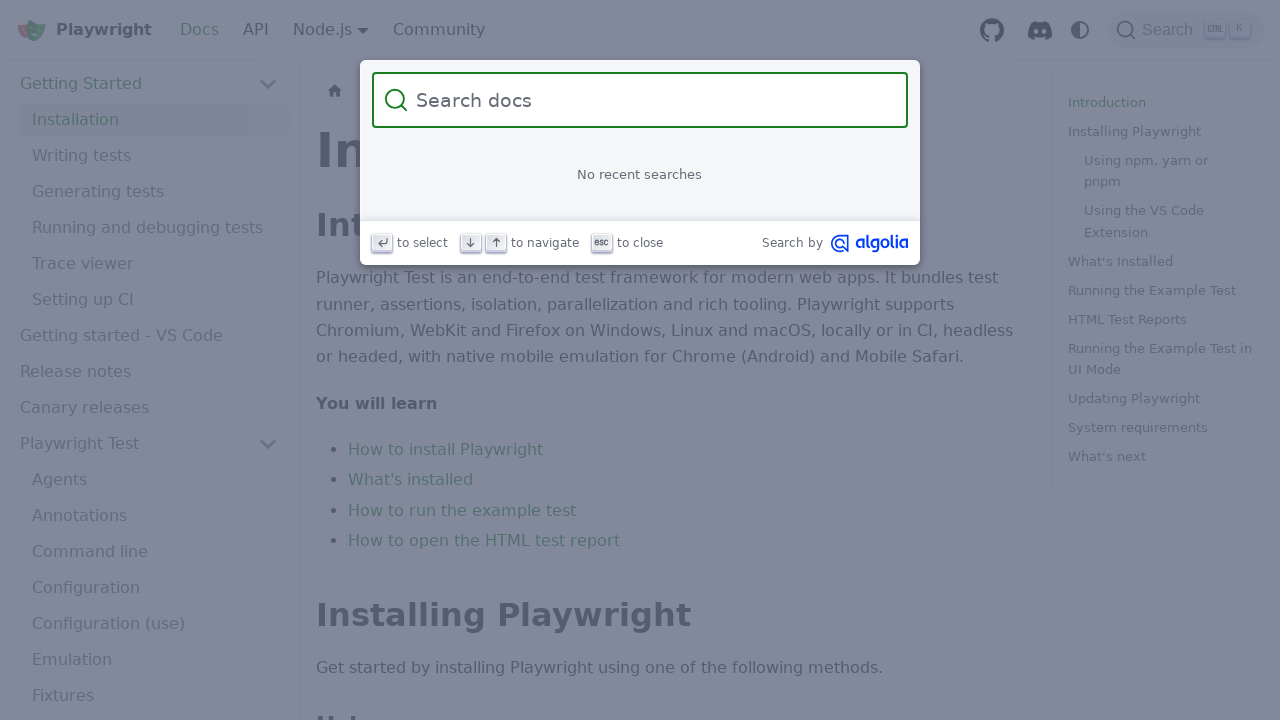